Tests file upload functionality by selecting a file and clicking the upload button, then verifying the success message is displayed

Starting URL: https://the-internet.herokuapp.com/upload

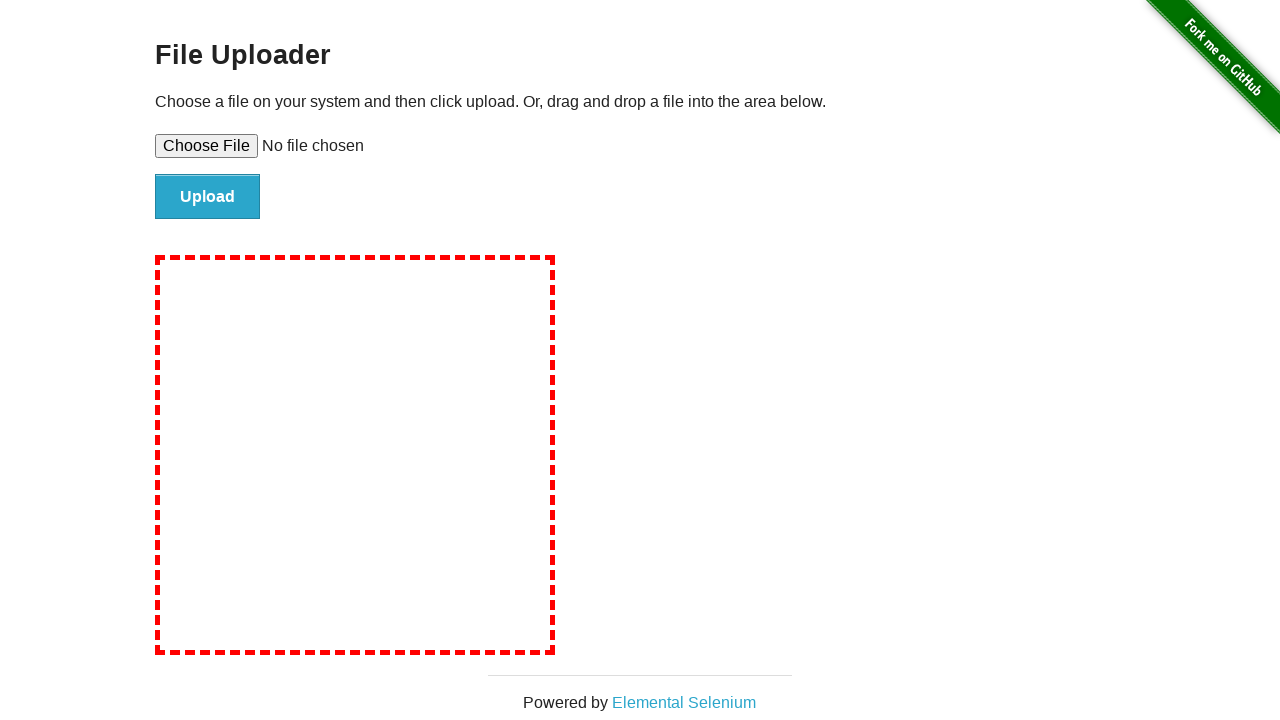

Created temporary test file with content
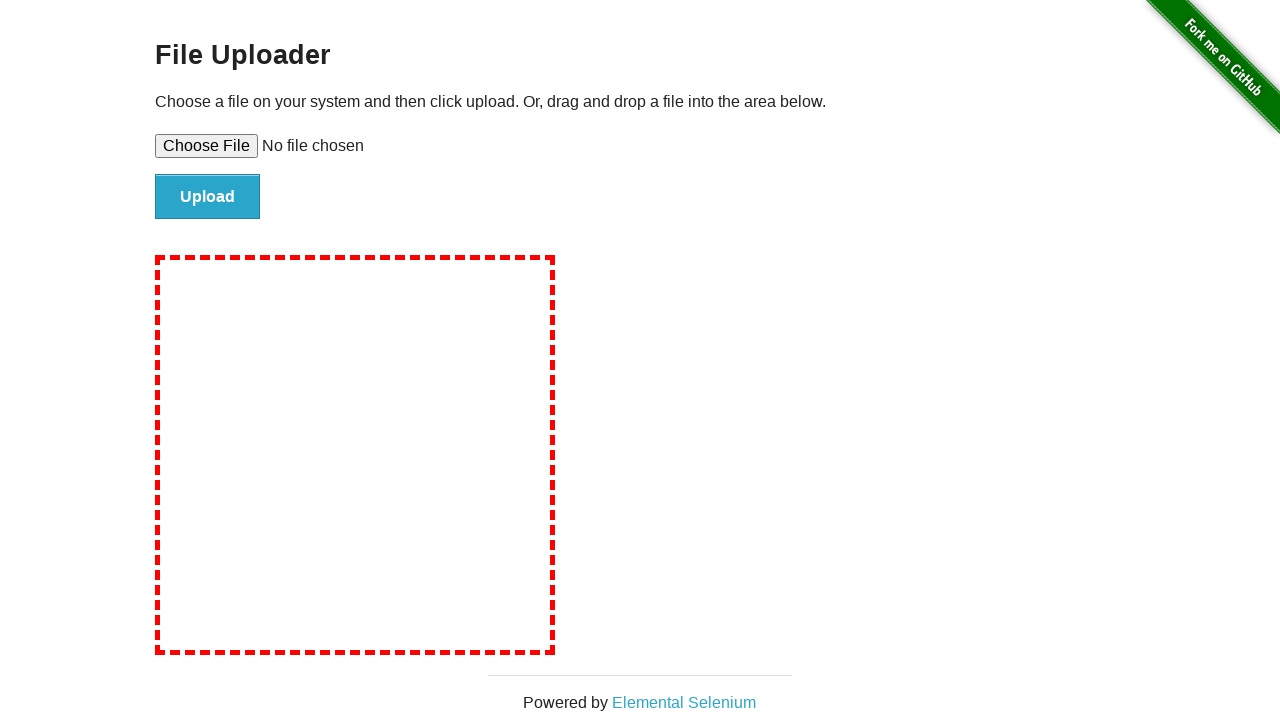

Selected test file for upload
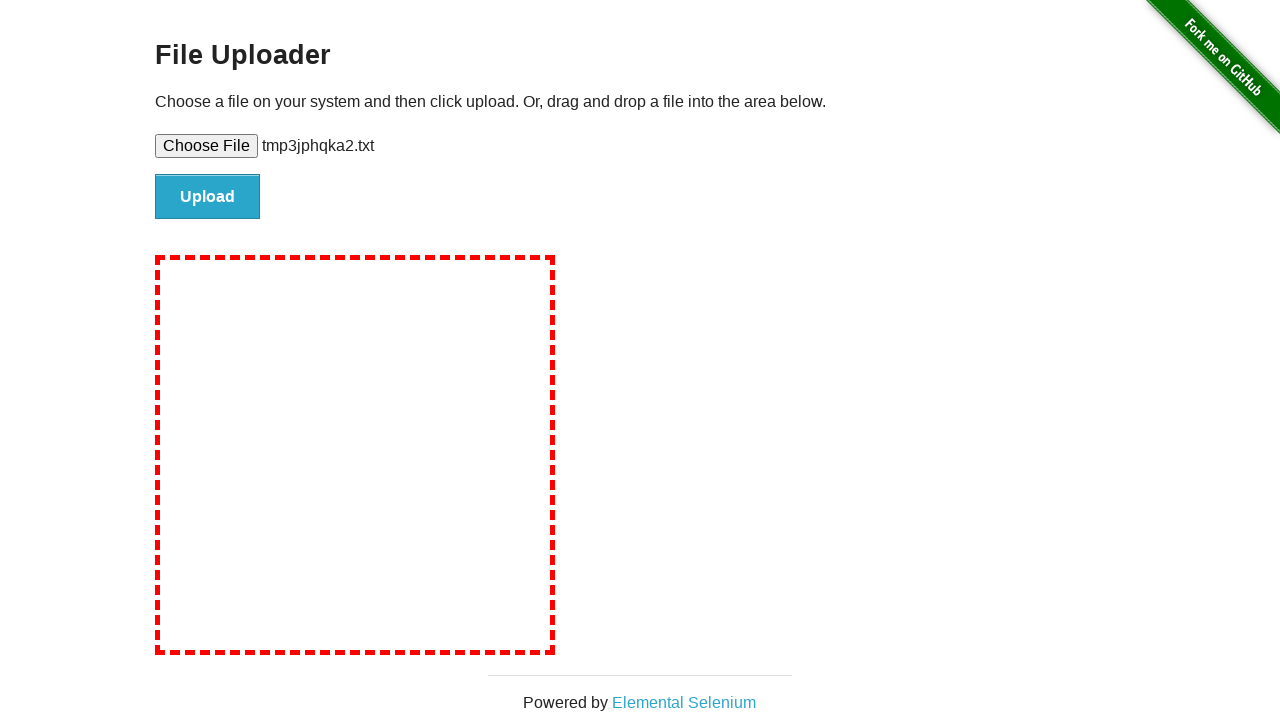

Clicked upload button at (208, 197) on #file-submit
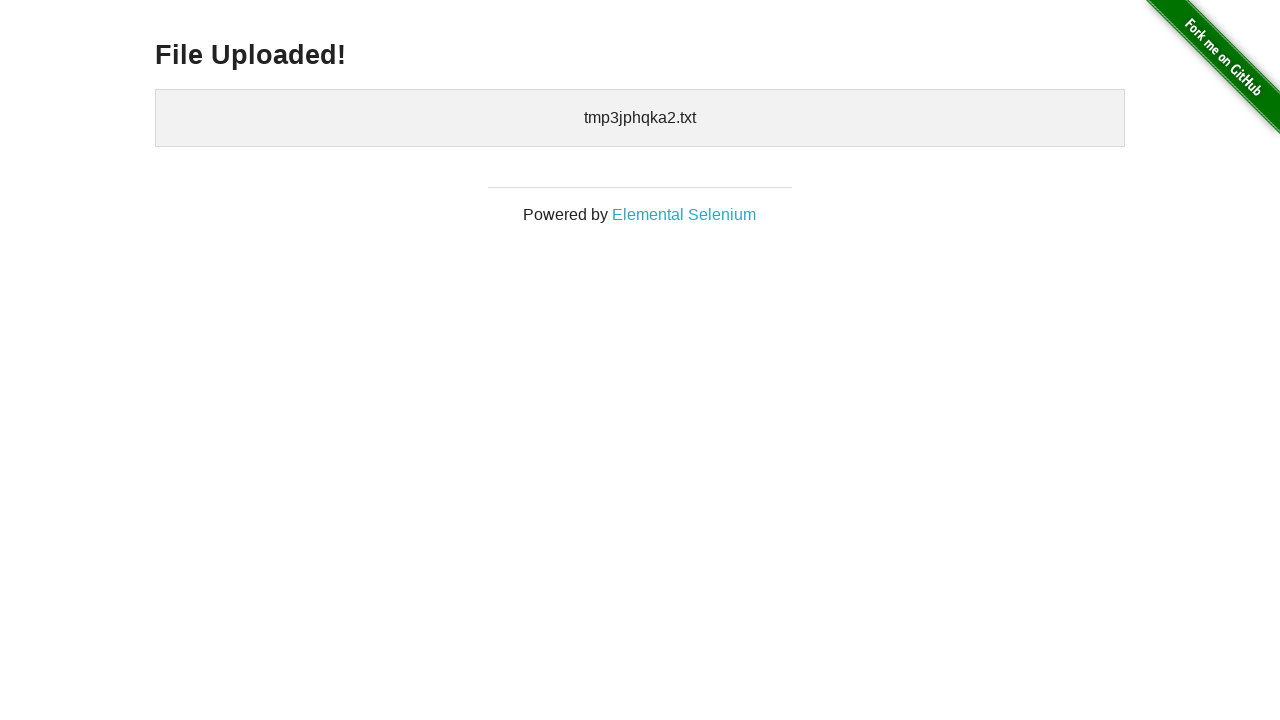

Success message header became visible
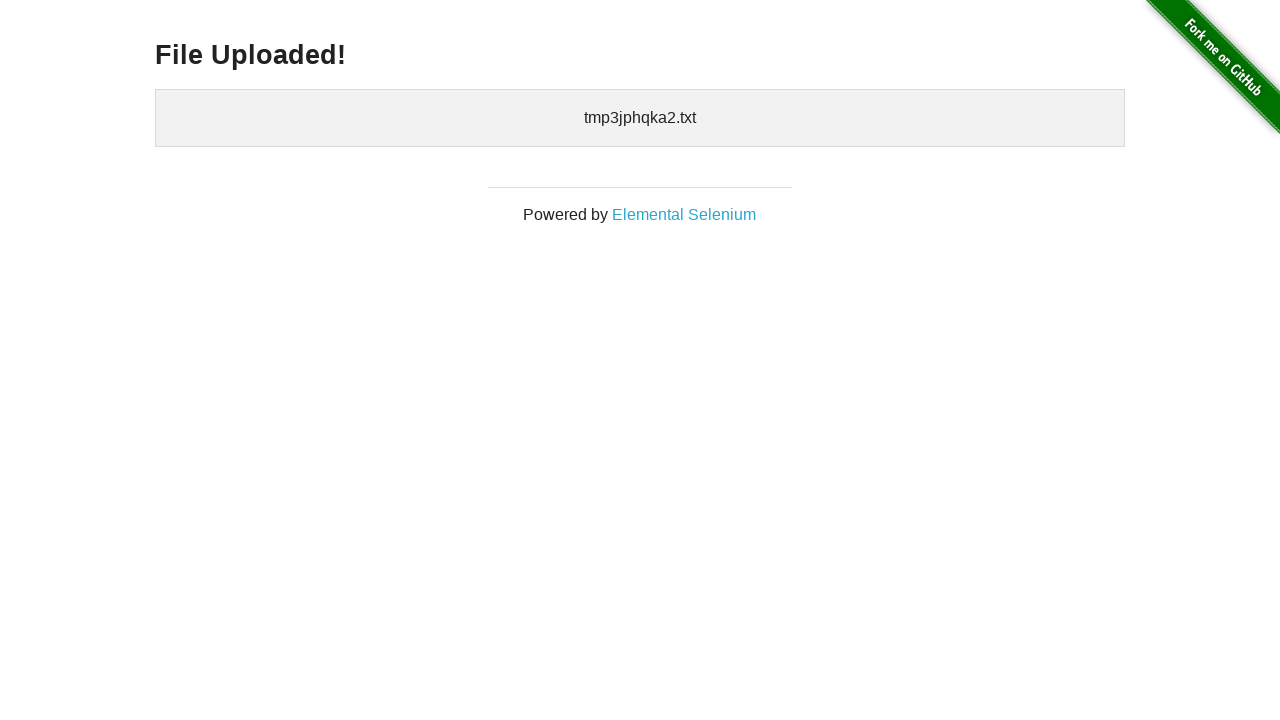

Verified success message is visible
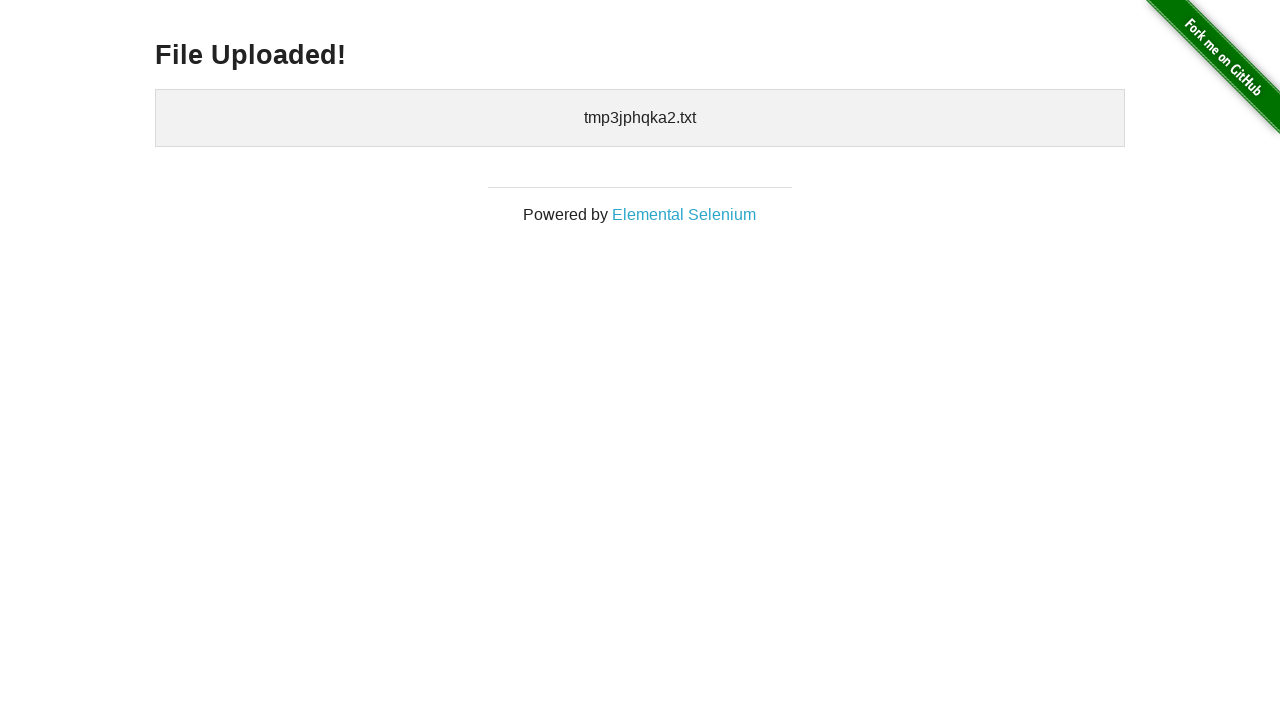

Cleaned up temporary test file
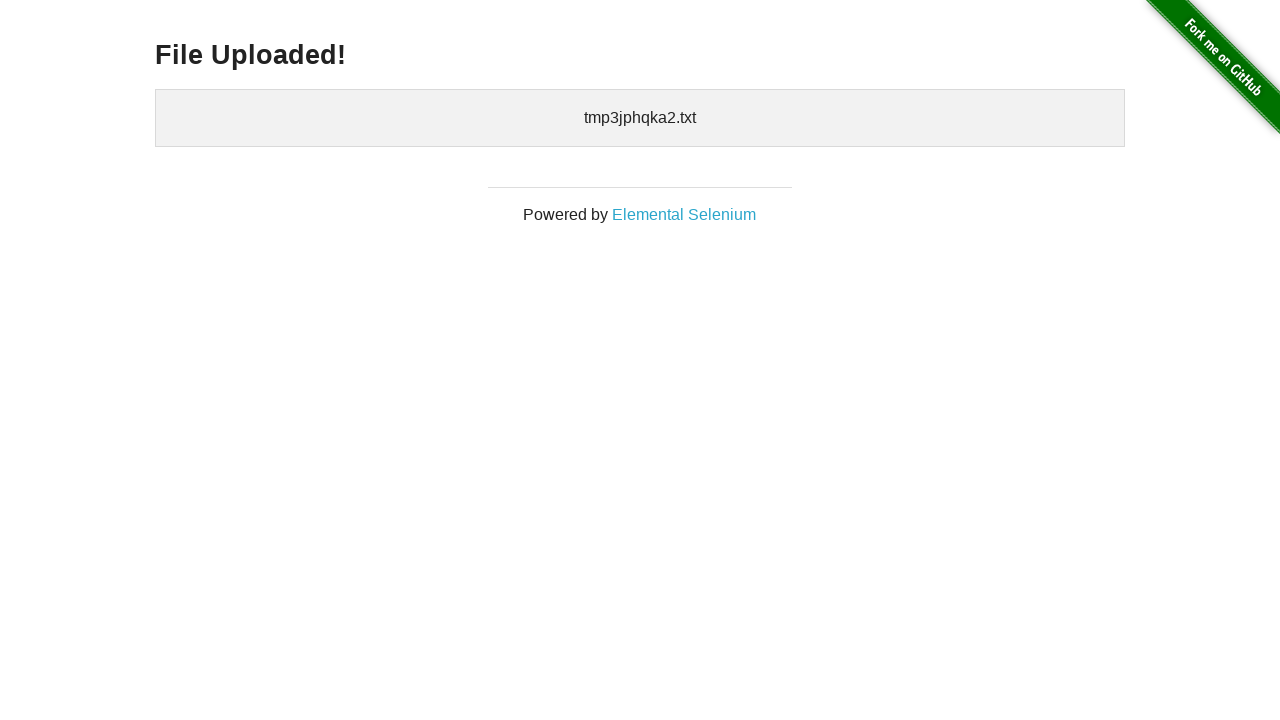

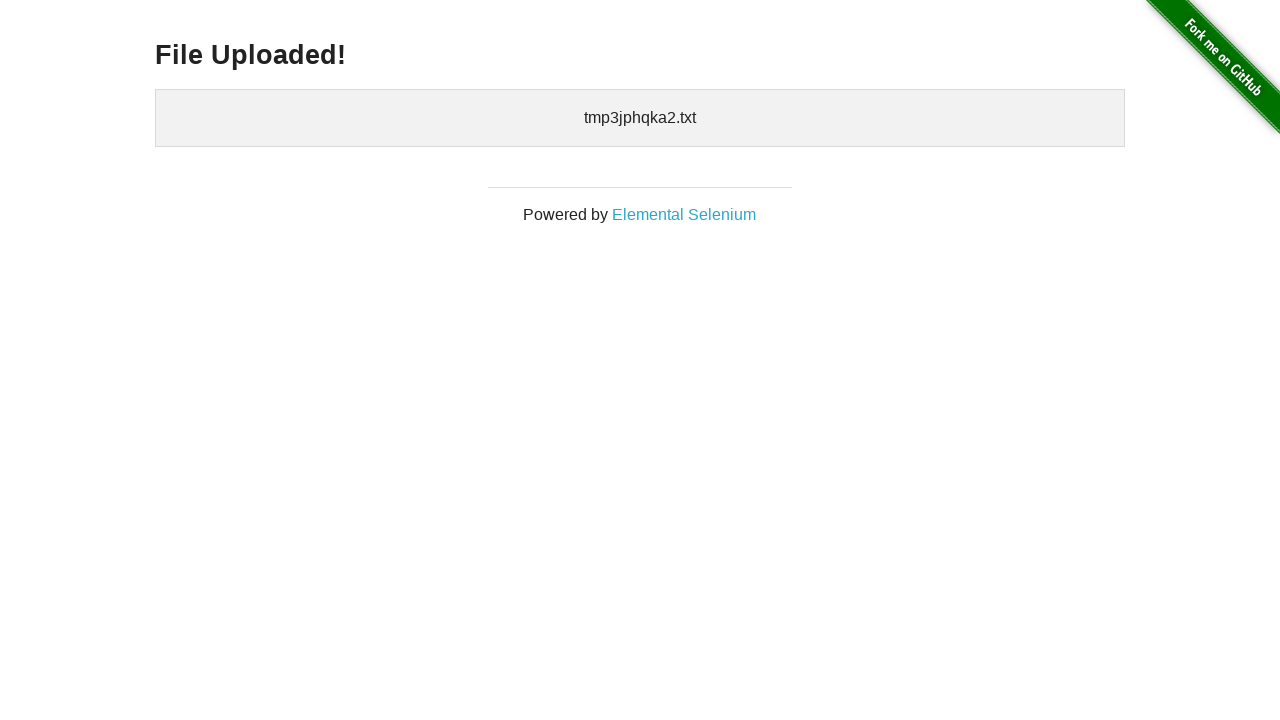